Tests form submission by filling in first name, last name, city, and country fields and clicking submit

Starting URL: http://suninjuly.github.io/simple_form_find_task.html

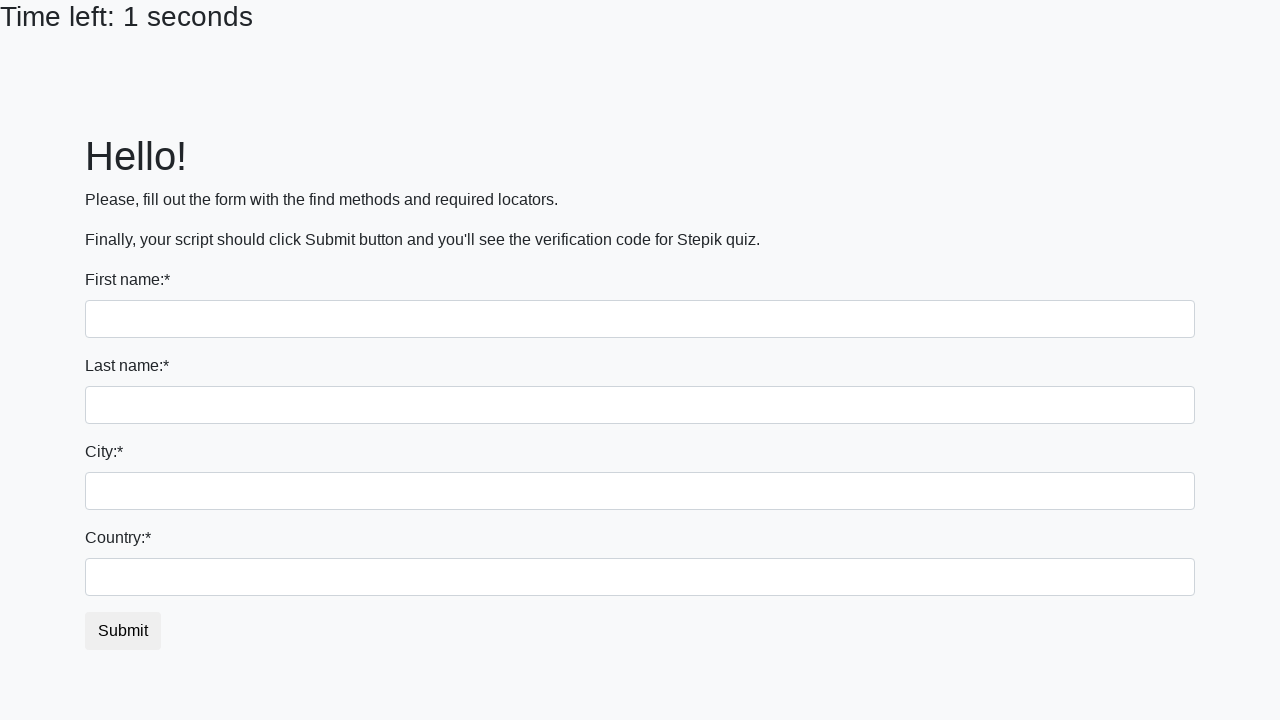

Filled first name field with 'Nick' on input[name='first_name']
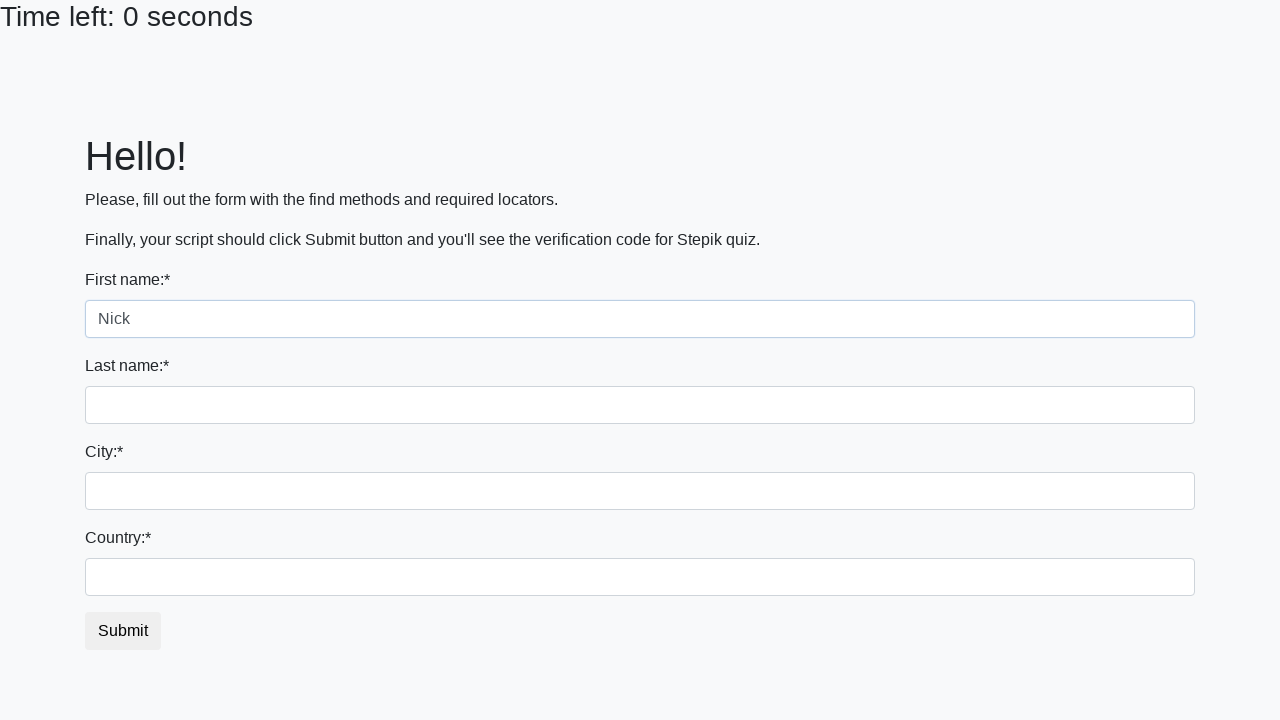

Filled last name field with 'Dandy' on input[name='last_name']
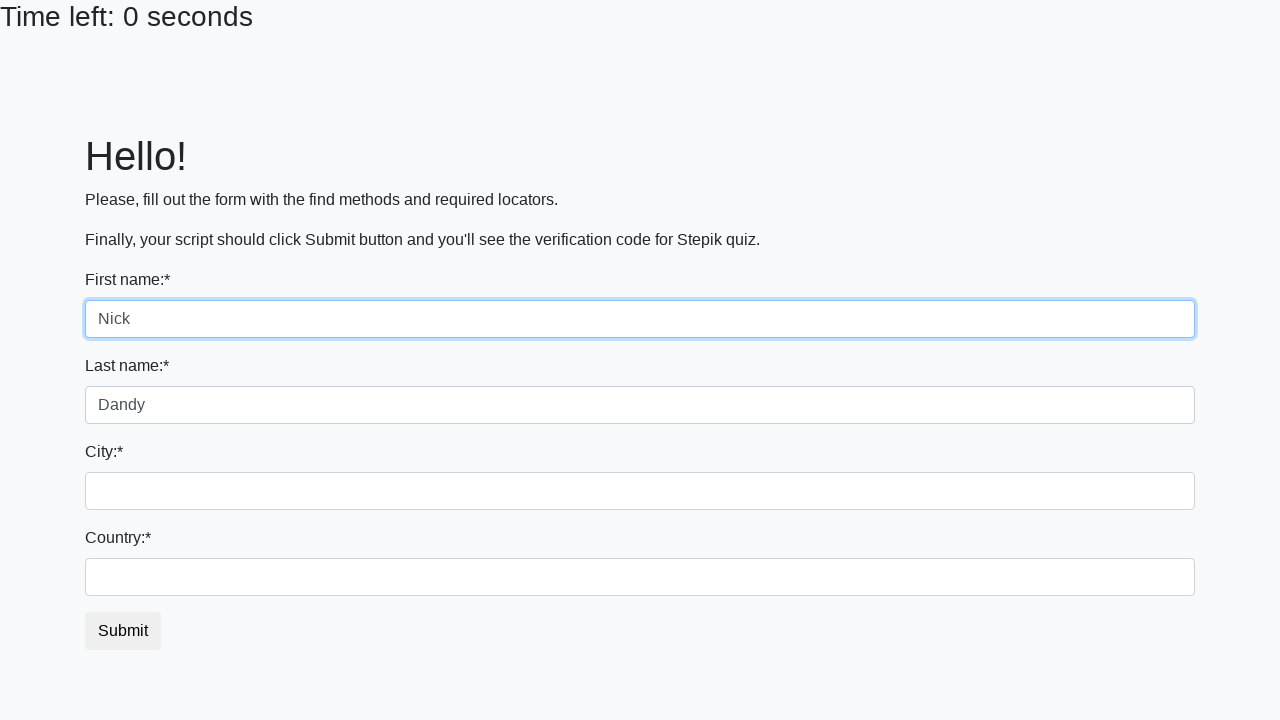

Filled city field with 'Los Angeles' on .city
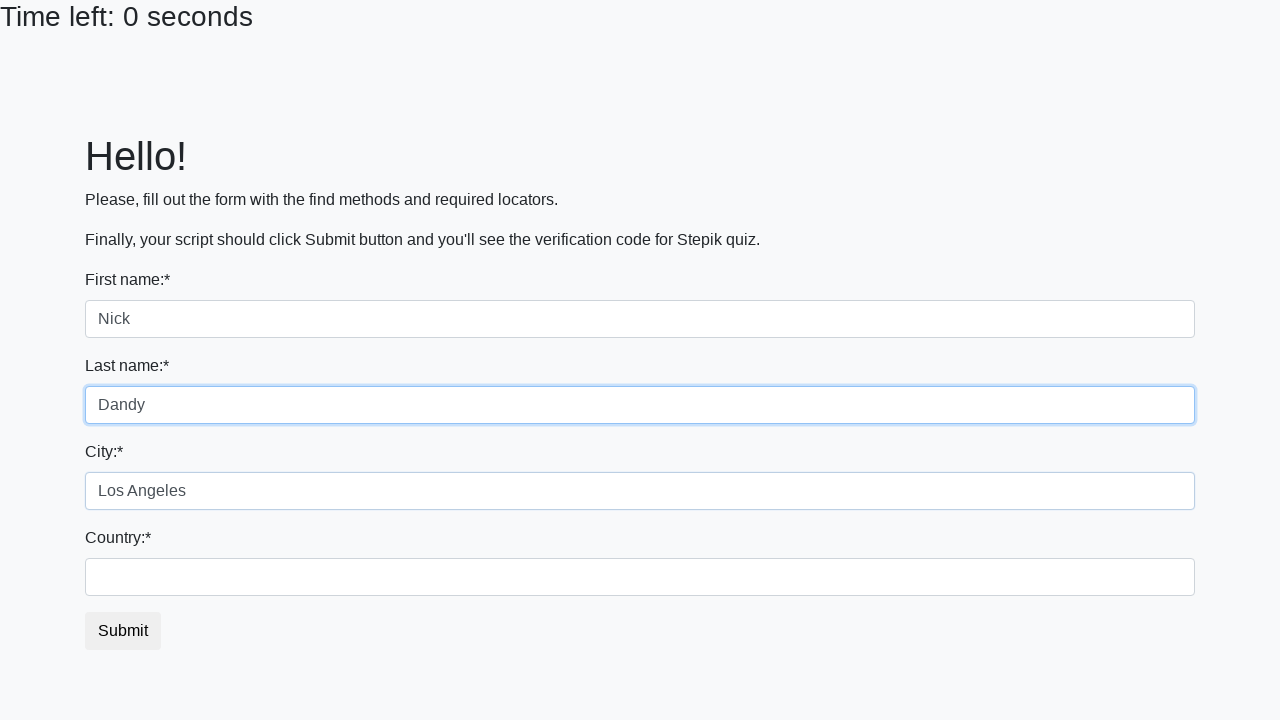

Filled country field with 'USA' on #country
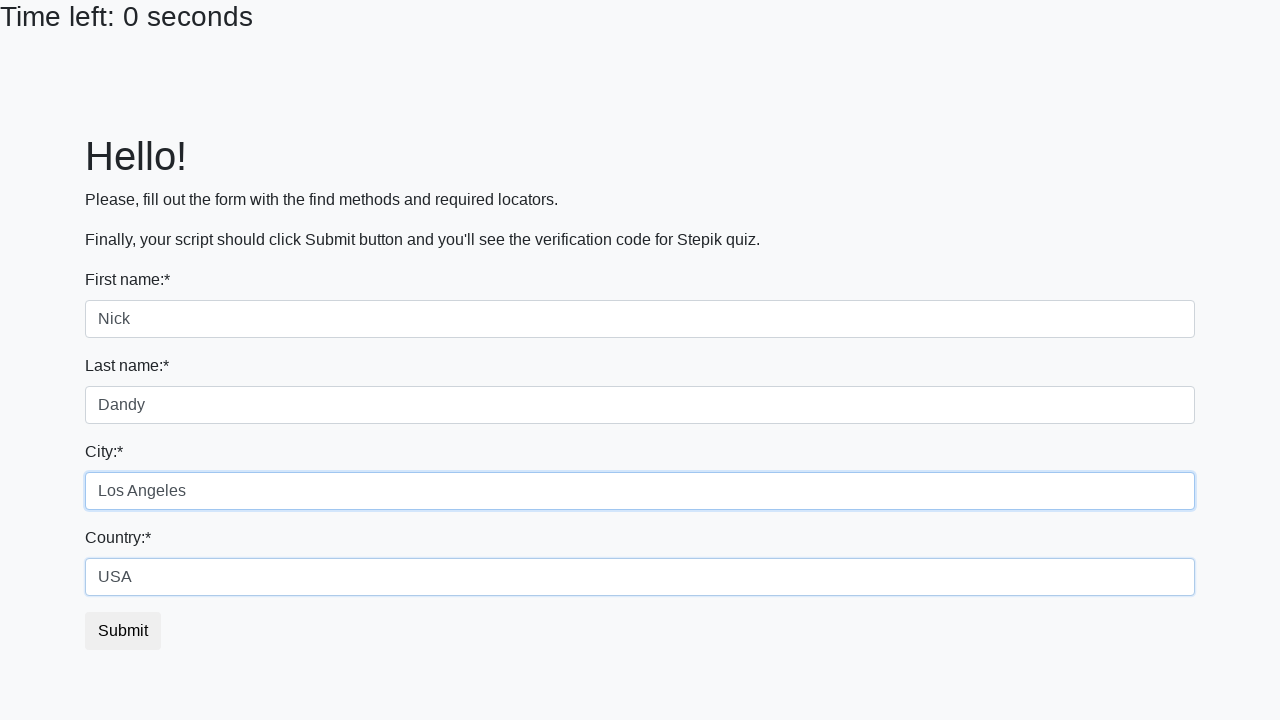

Clicked submit button to submit form at (123, 631) on #submit_button
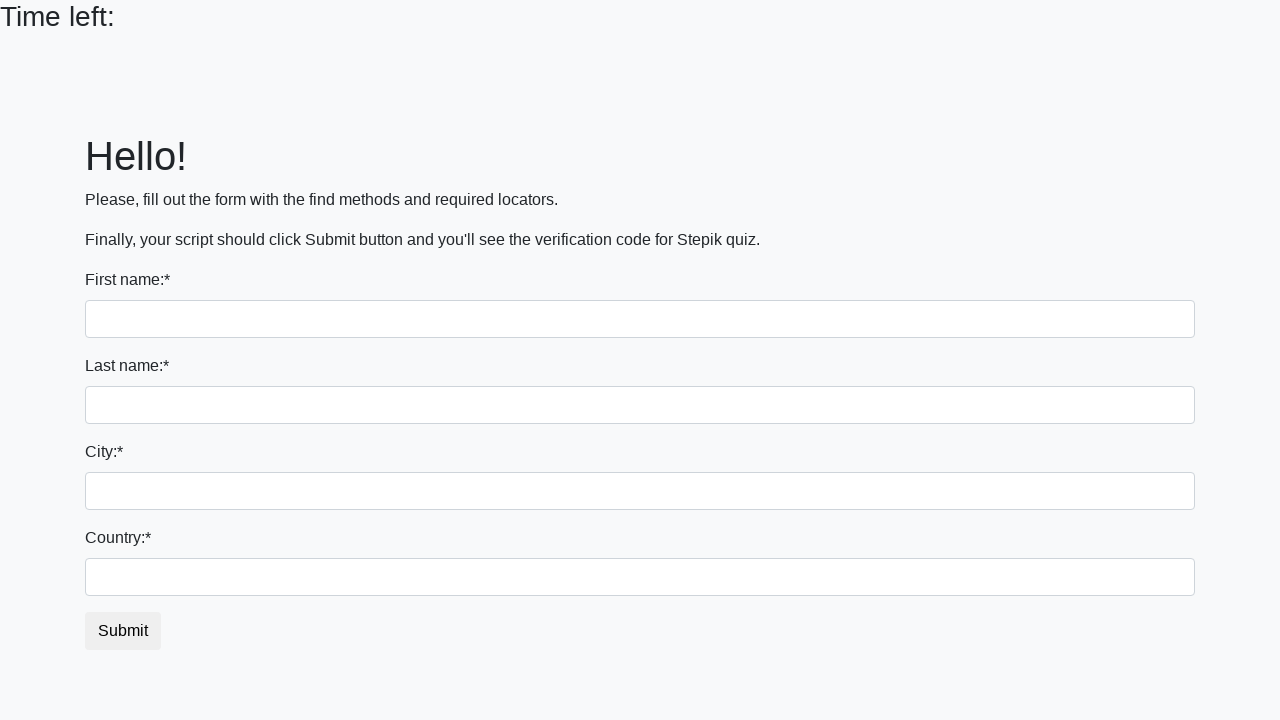

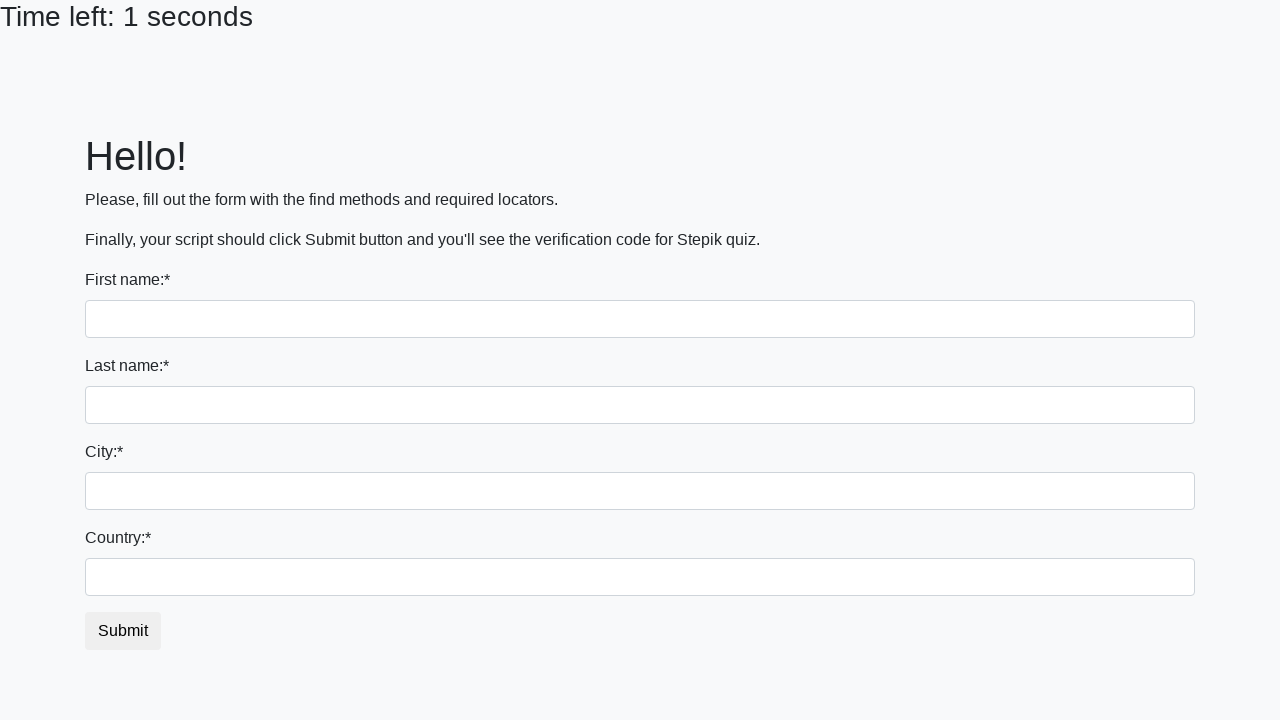